Tests tooltip functionality by hovering over various elements to trigger tooltips and verifying their content

Starting URL: https://demoqa.com/tool-tips

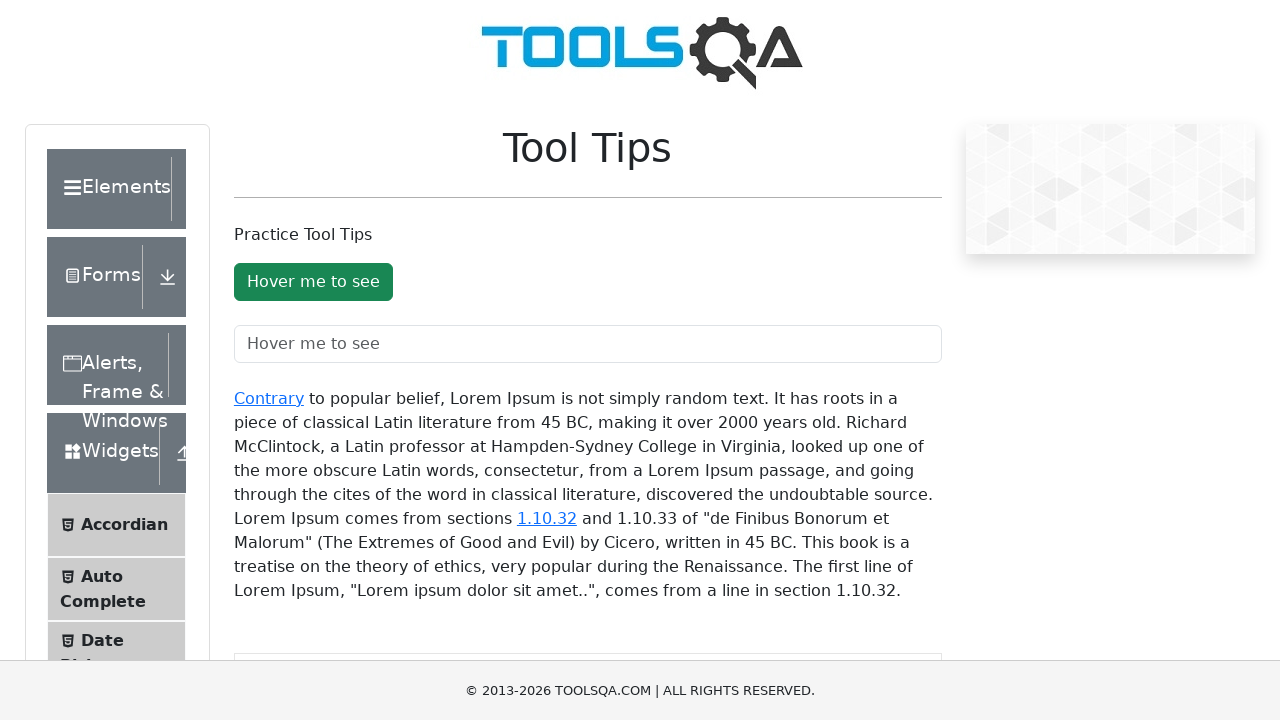

Hovered over tooltip button to trigger tooltip at (313, 282) on #toolTipButton
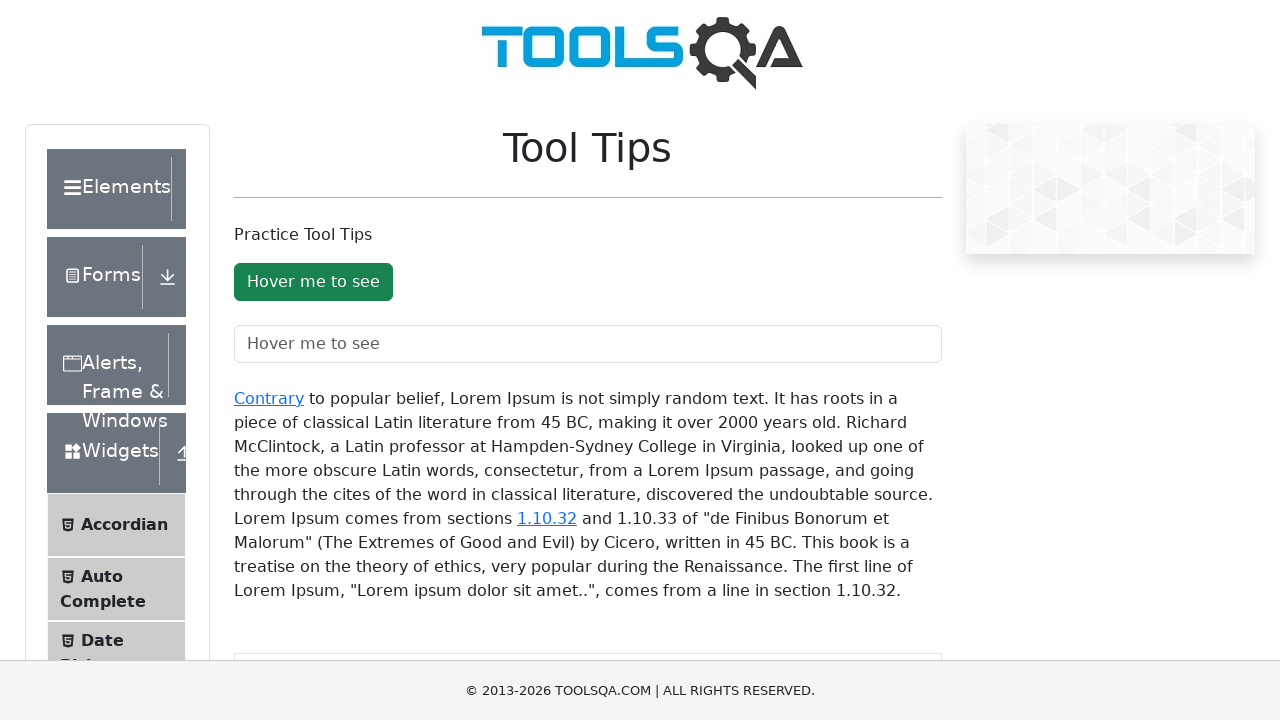

Retrieved button text content
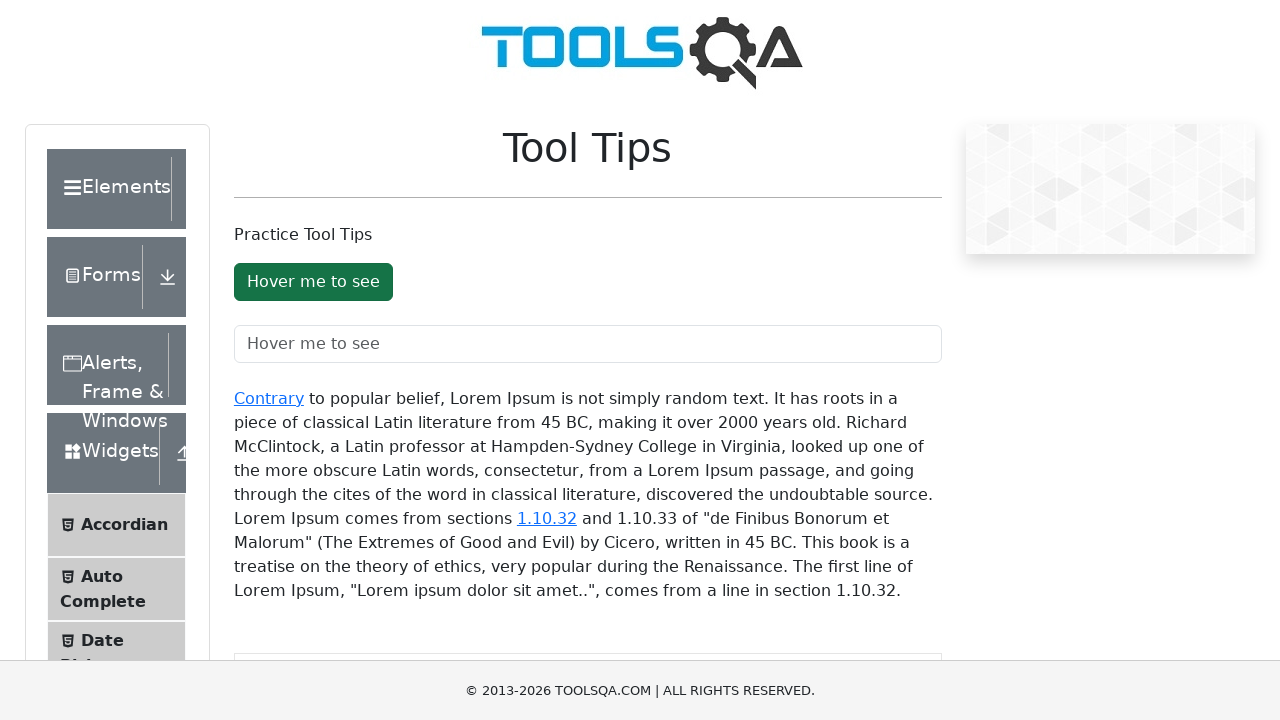

Verified button text is 'Hover me to see'
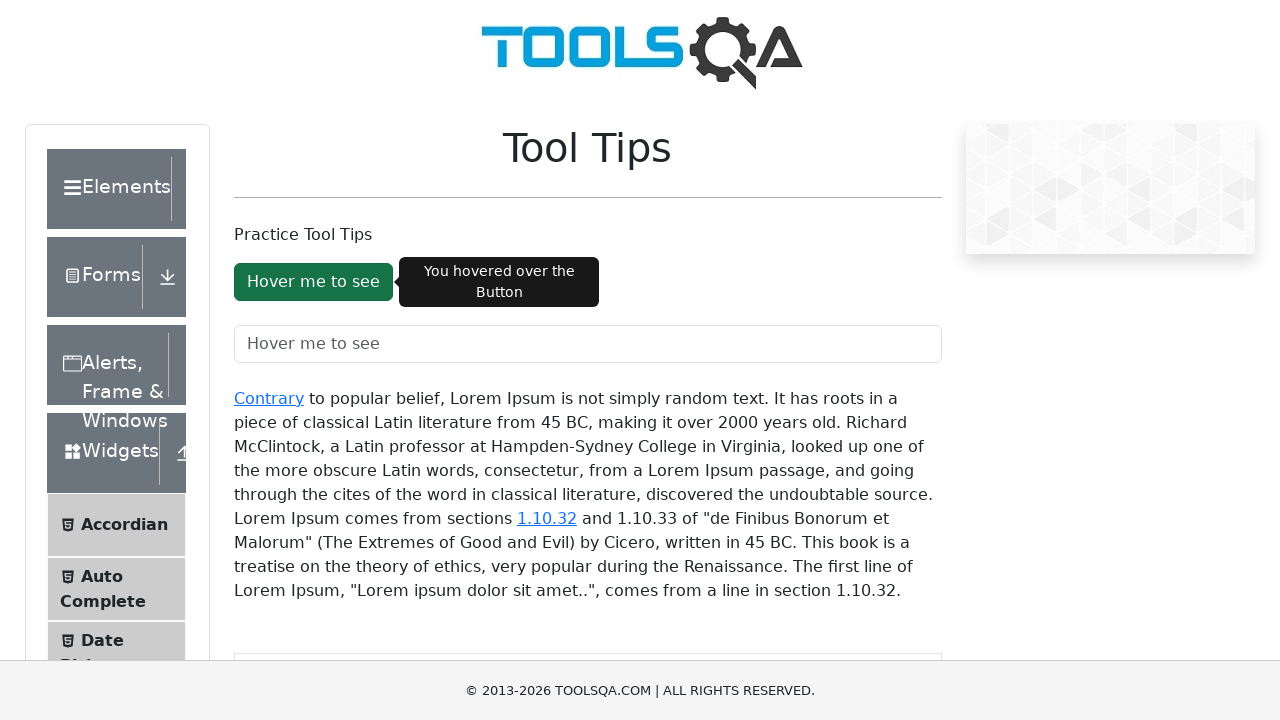

Waited 1000ms for tooltip to appear
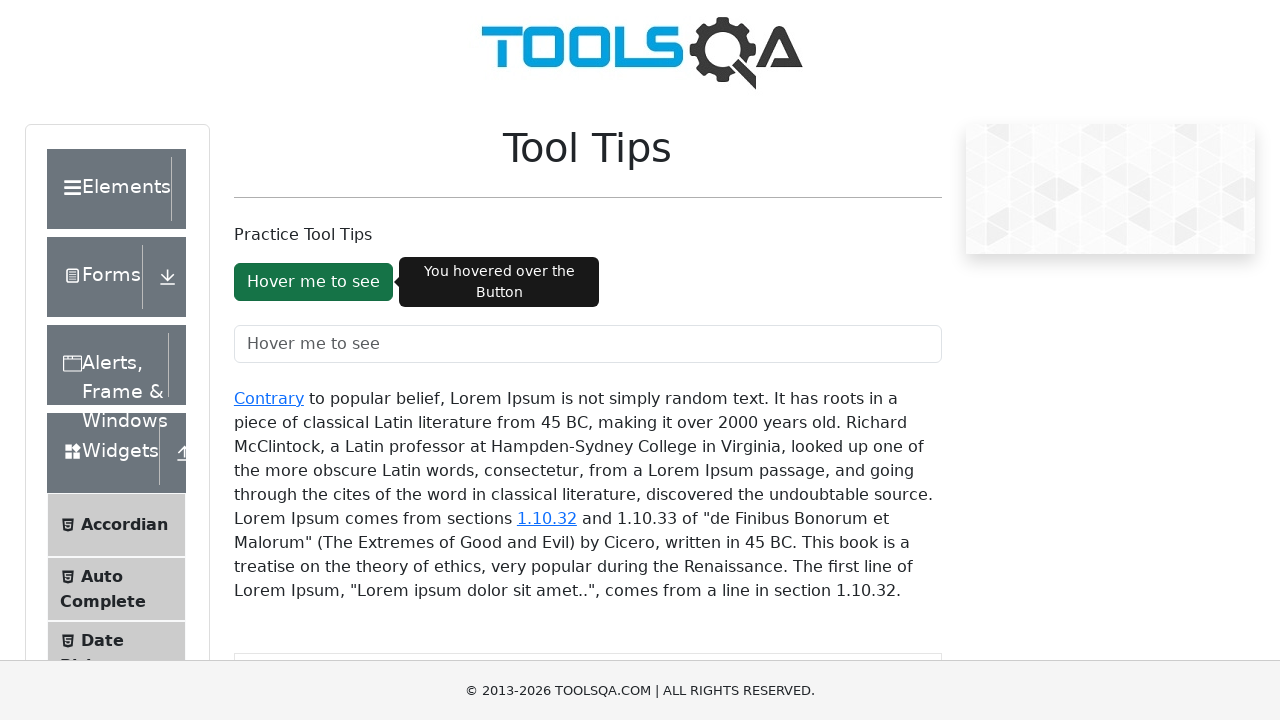

Hovered over tooltip text field at (588, 344) on #toolTipTextField
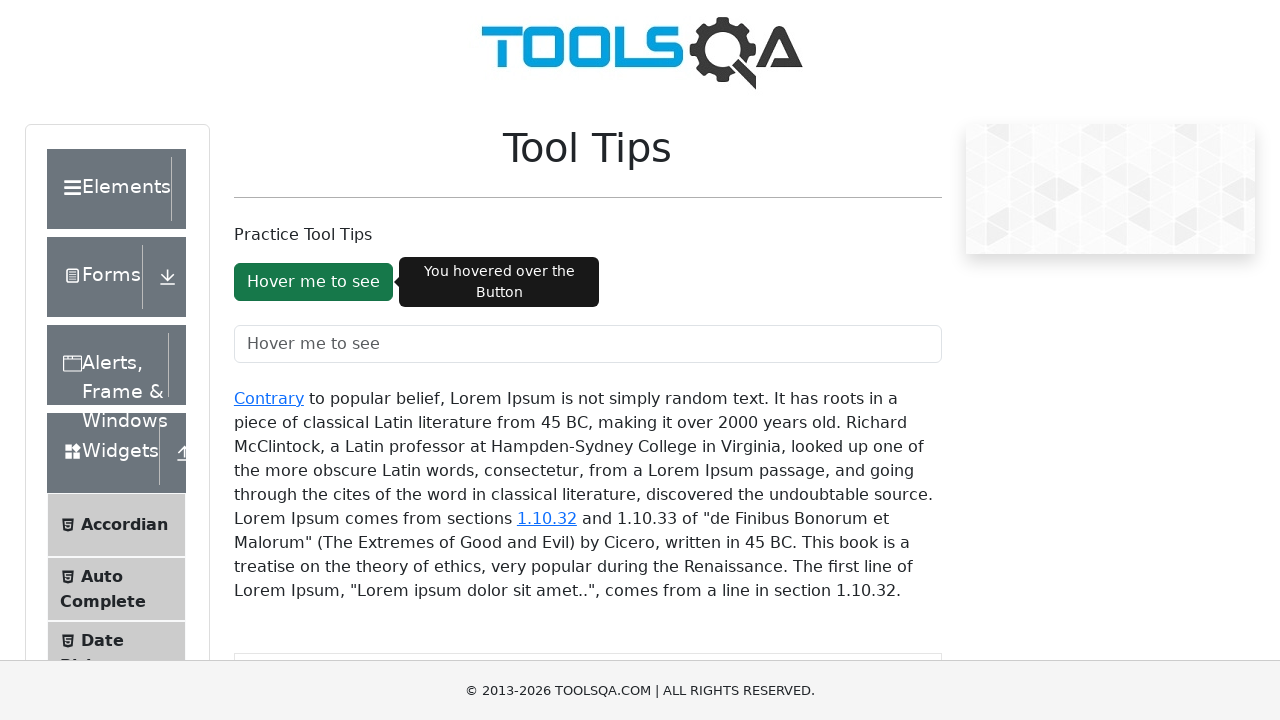

Waited 1000ms for text field tooltip to appear
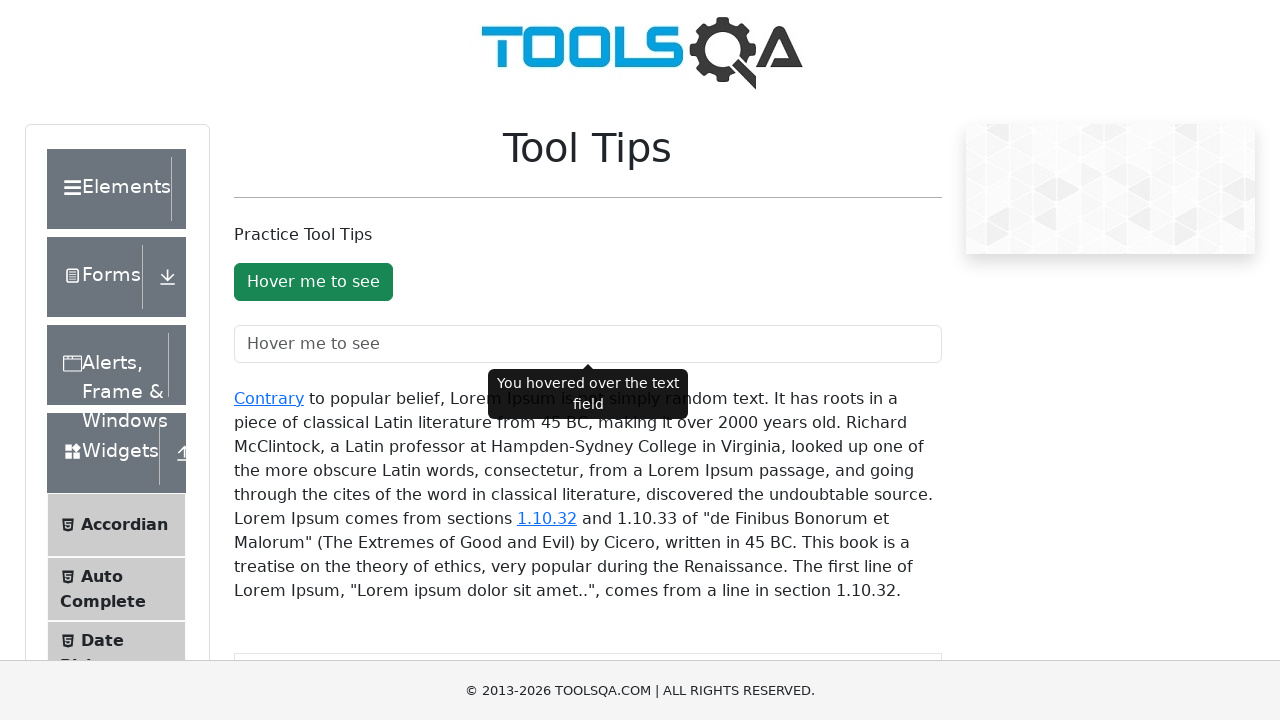

Scrolled 'Contrary' link into view
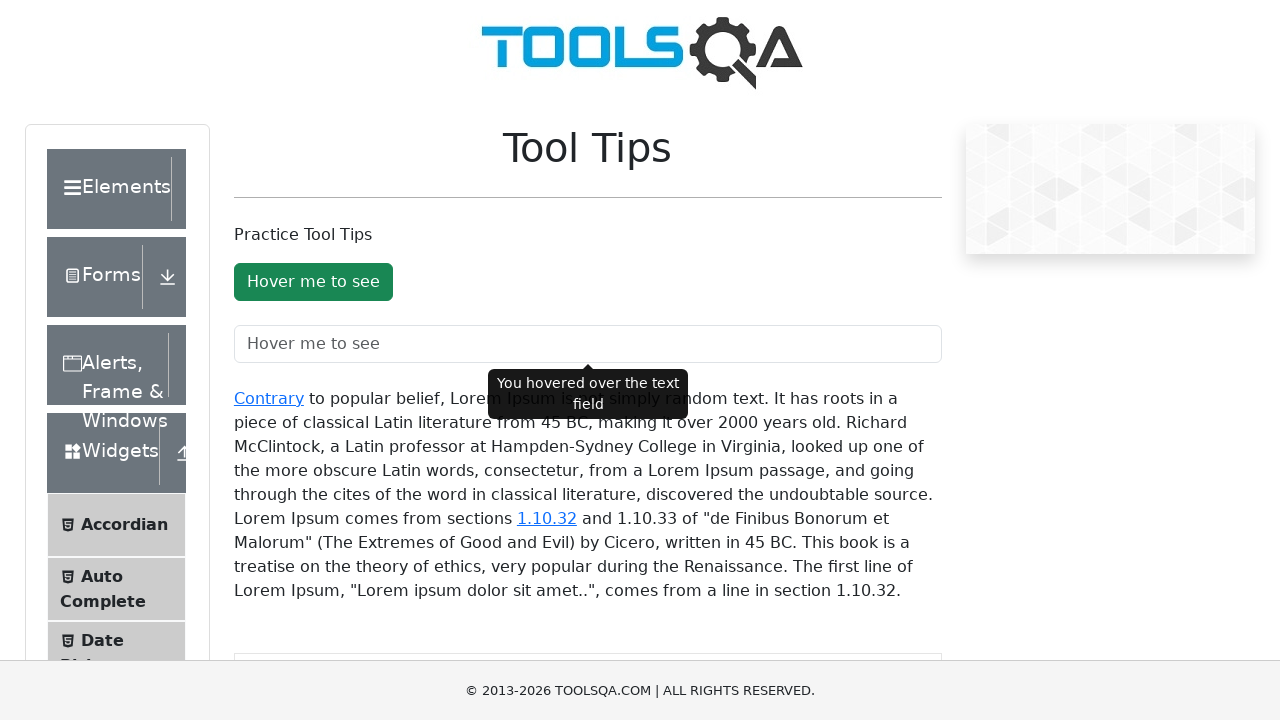

Hovered over 'Contrary' link to trigger tooltip at (269, 398) on a:has-text('Contrary')
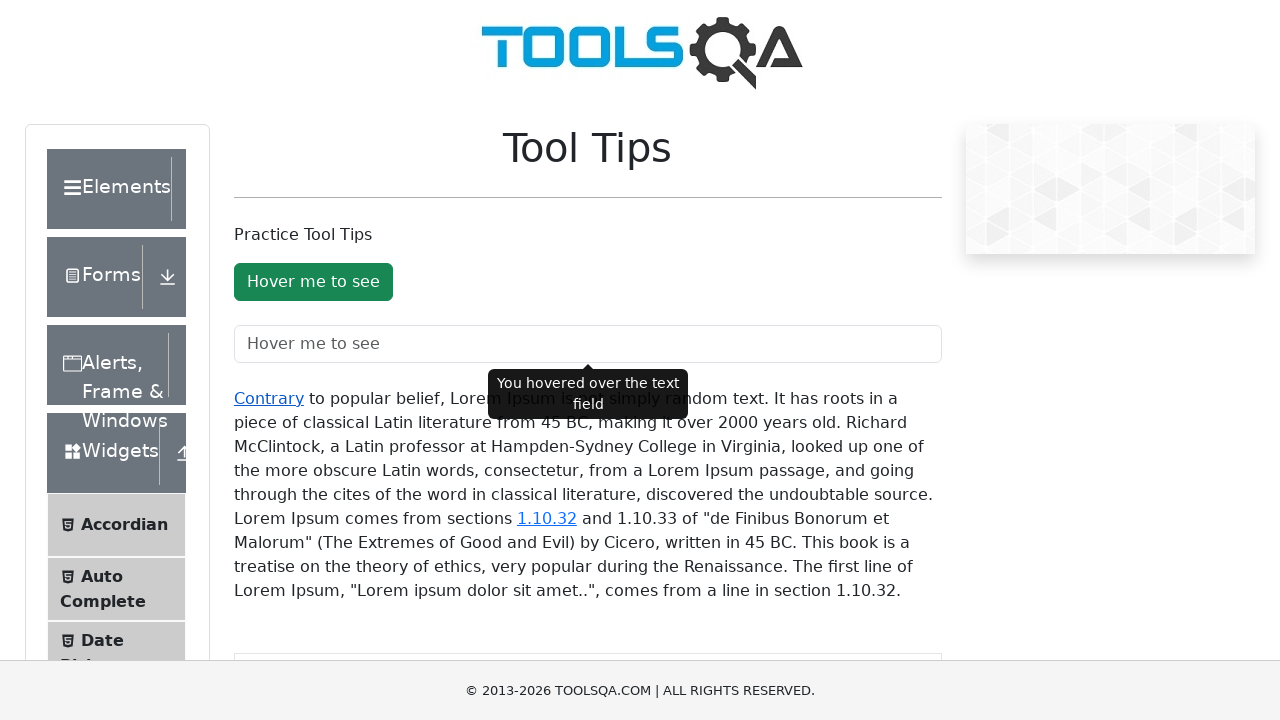

Verified 'Contrary' link text content
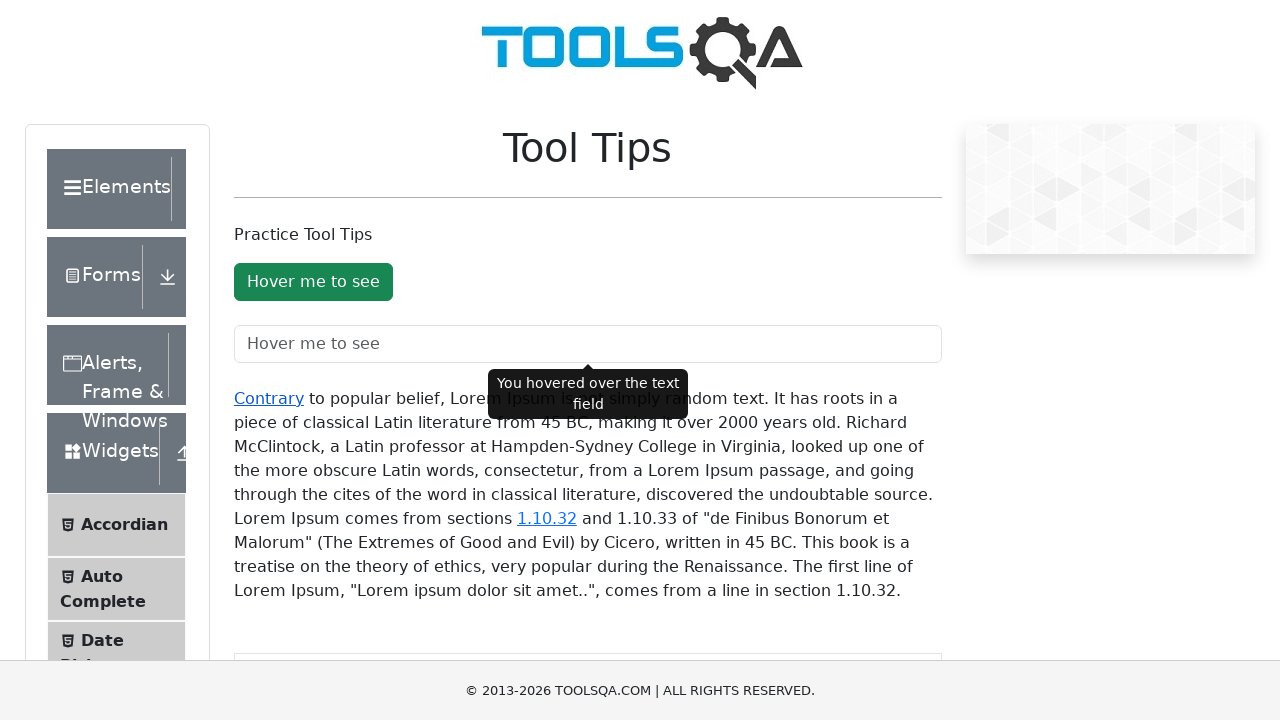

Scrolled version number link '1.10.32' into view
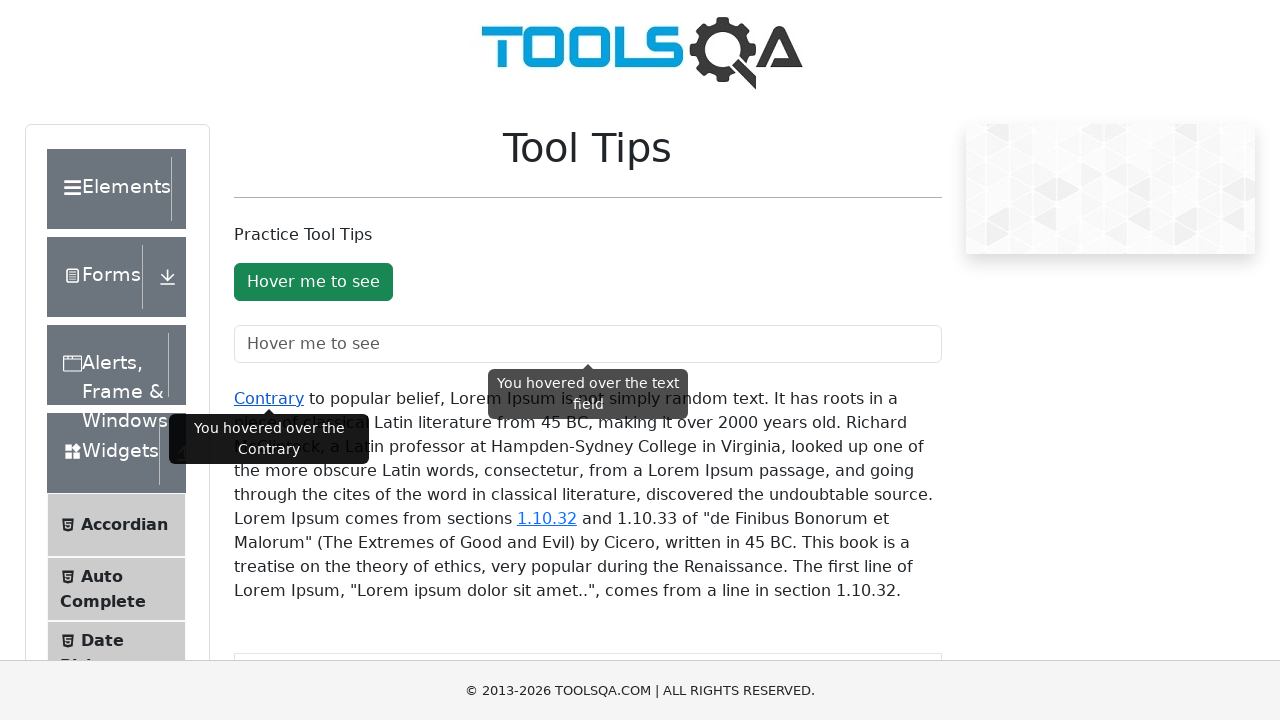

Hovered over version number link '1.10.32' to trigger tooltip at (547, 518) on a:has-text('1.10.32')
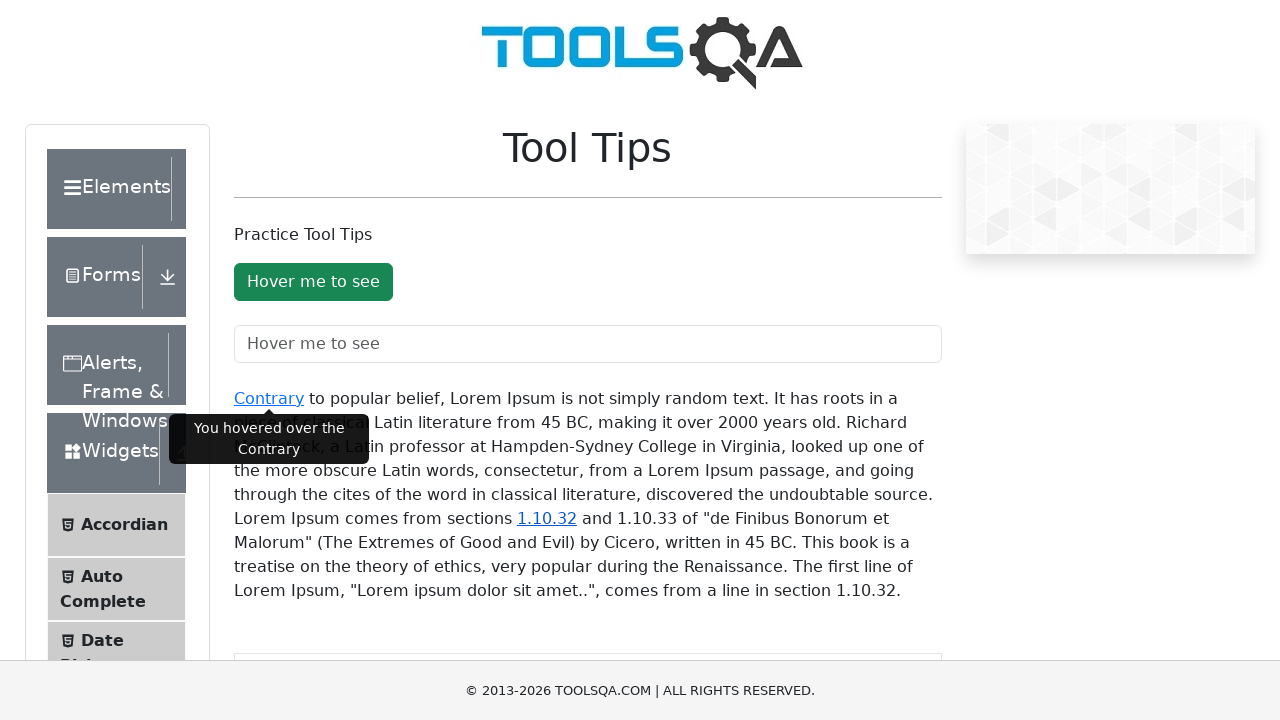

Verified version number link text is '1.10.32'
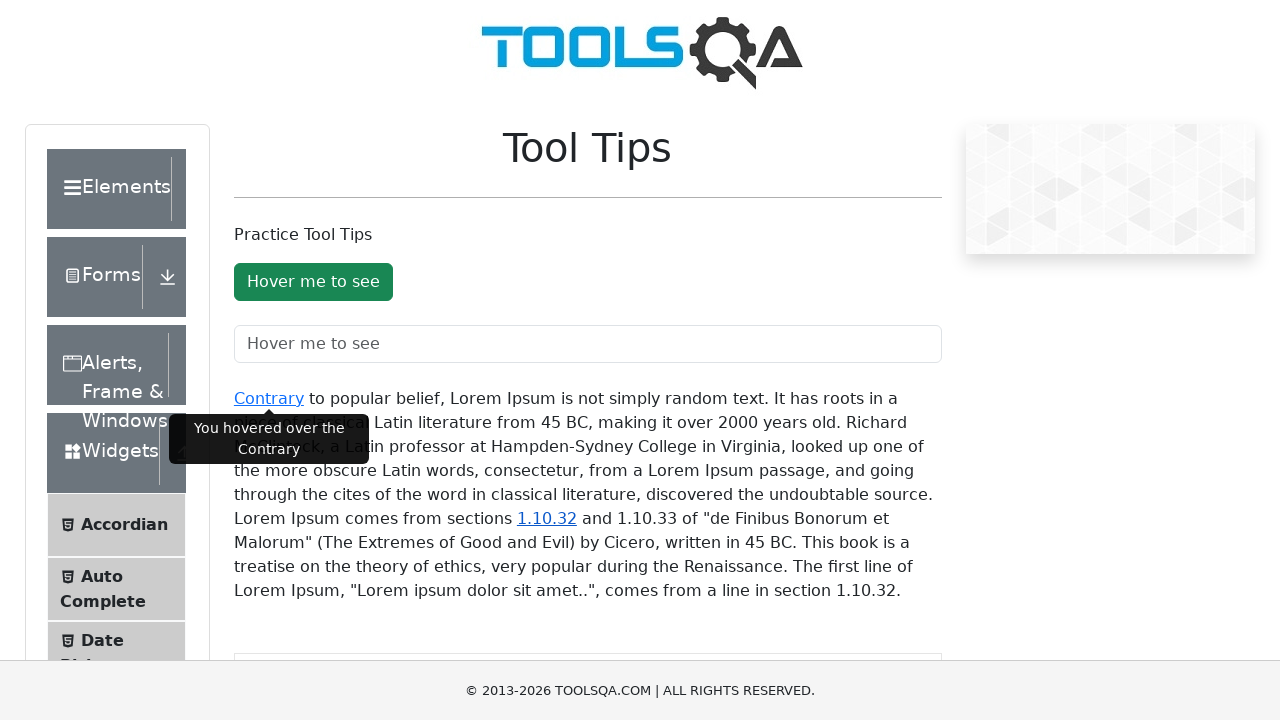

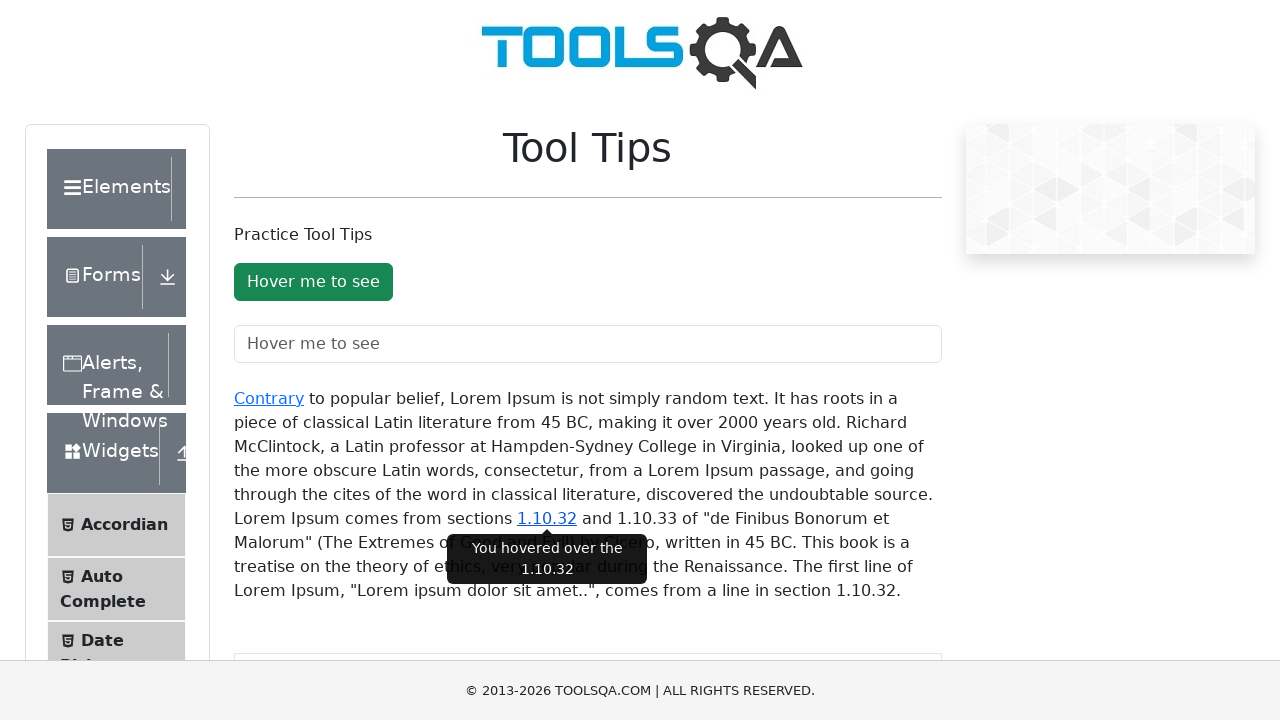